Tests checkbox functionality by clicking to select a checkbox, verifying selection state, clicking again to deselect, and verifying deselection. Also counts total checkboxes on the page.

Starting URL: https://rahulshettyacademy.com/AutomationPractice/

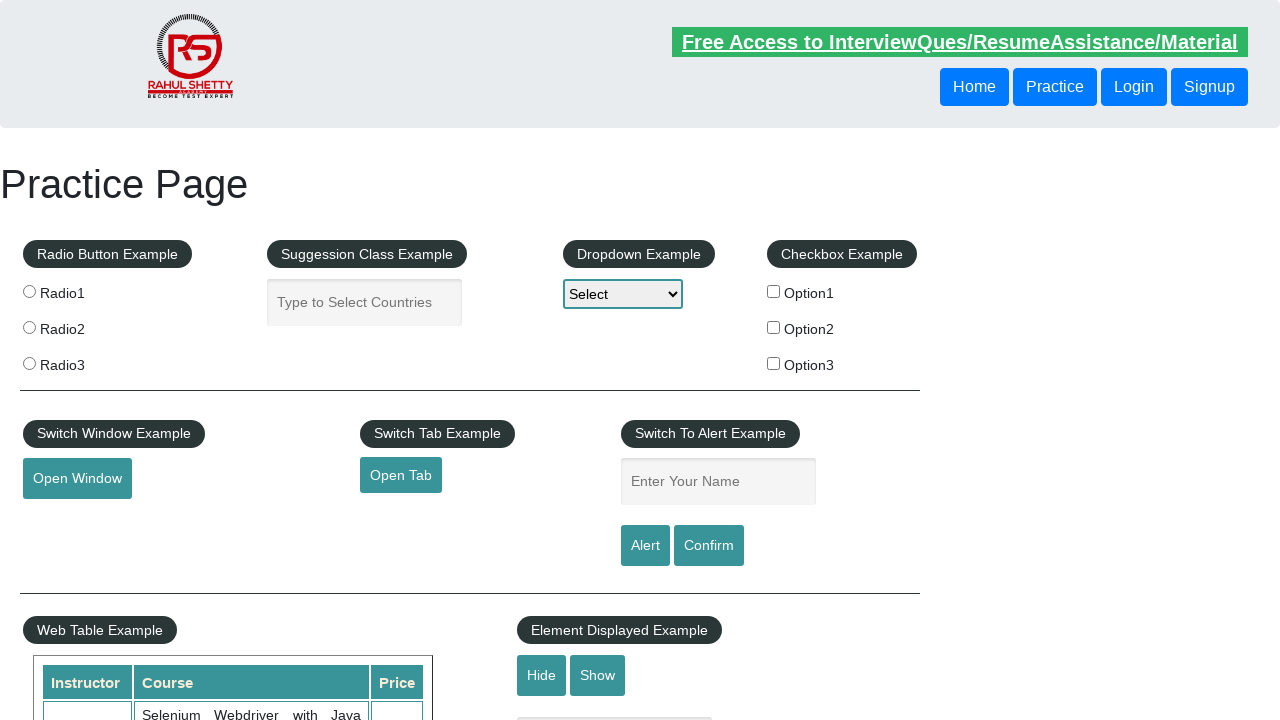

Clicked checkbox option 1 to select it at (774, 291) on input#checkBoxOption1
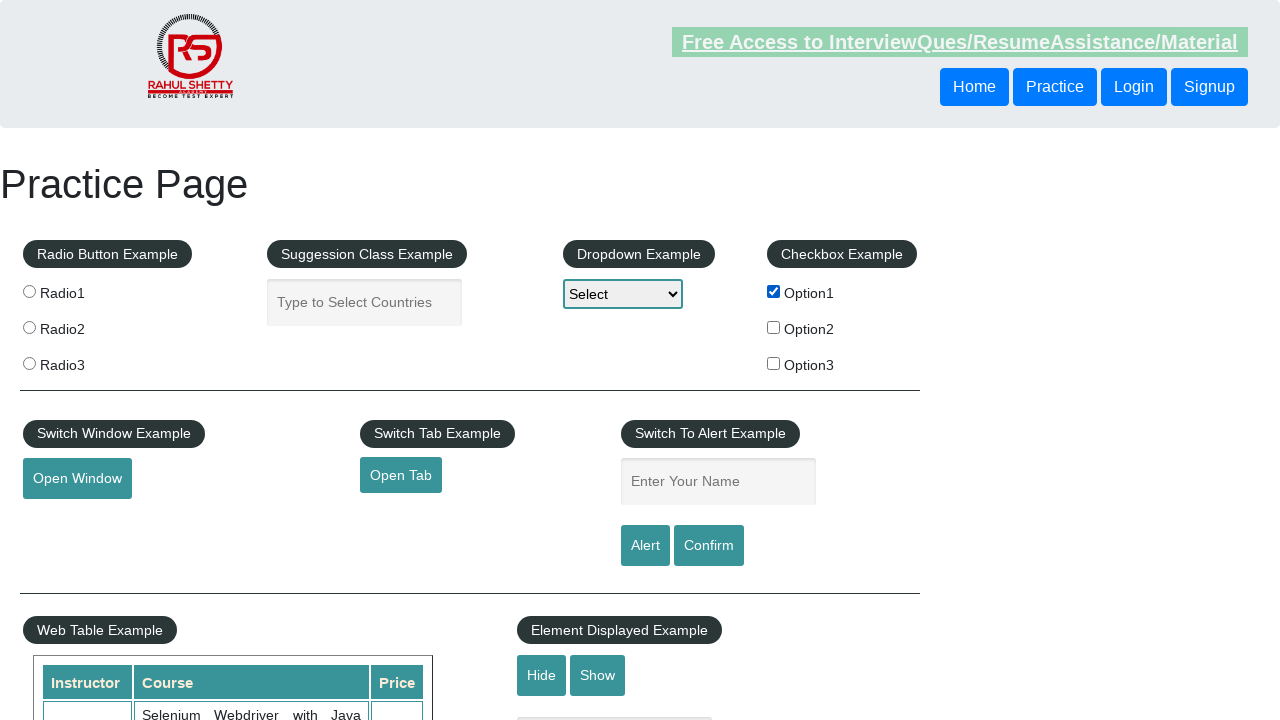

Verified that checkbox option 1 is selected
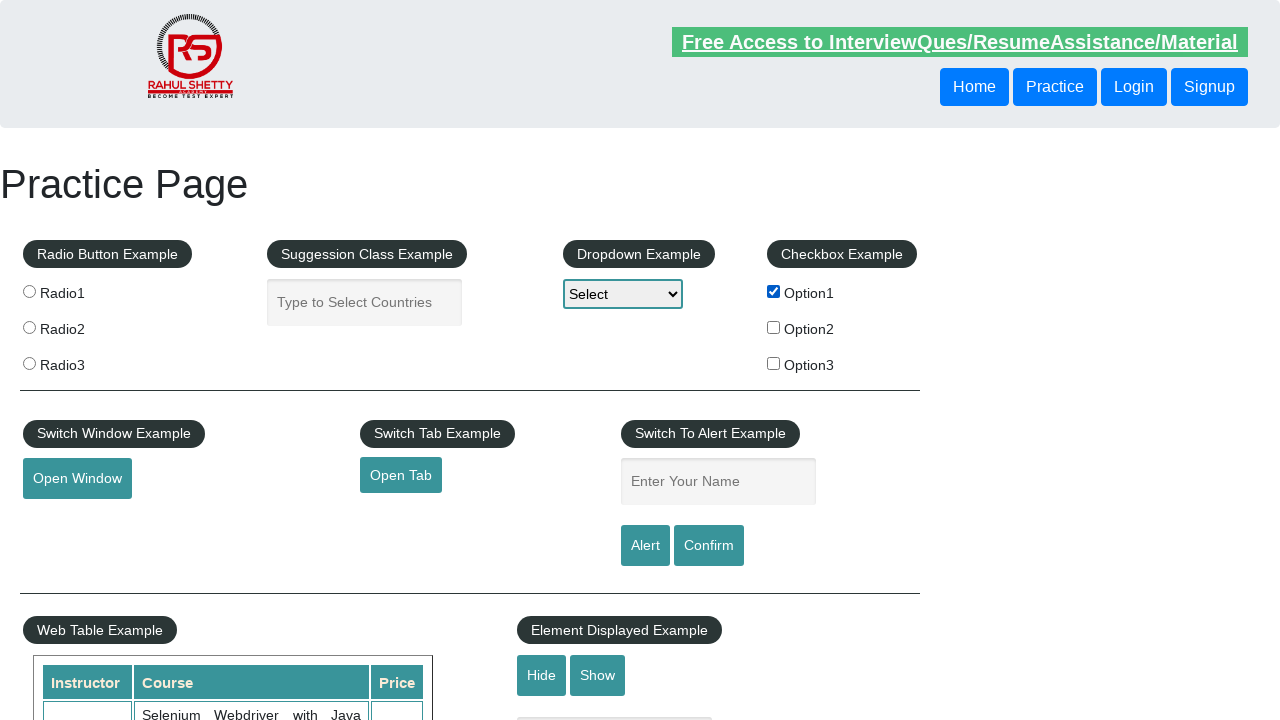

Clicked checkbox option 1 again to deselect it at (774, 291) on input#checkBoxOption1
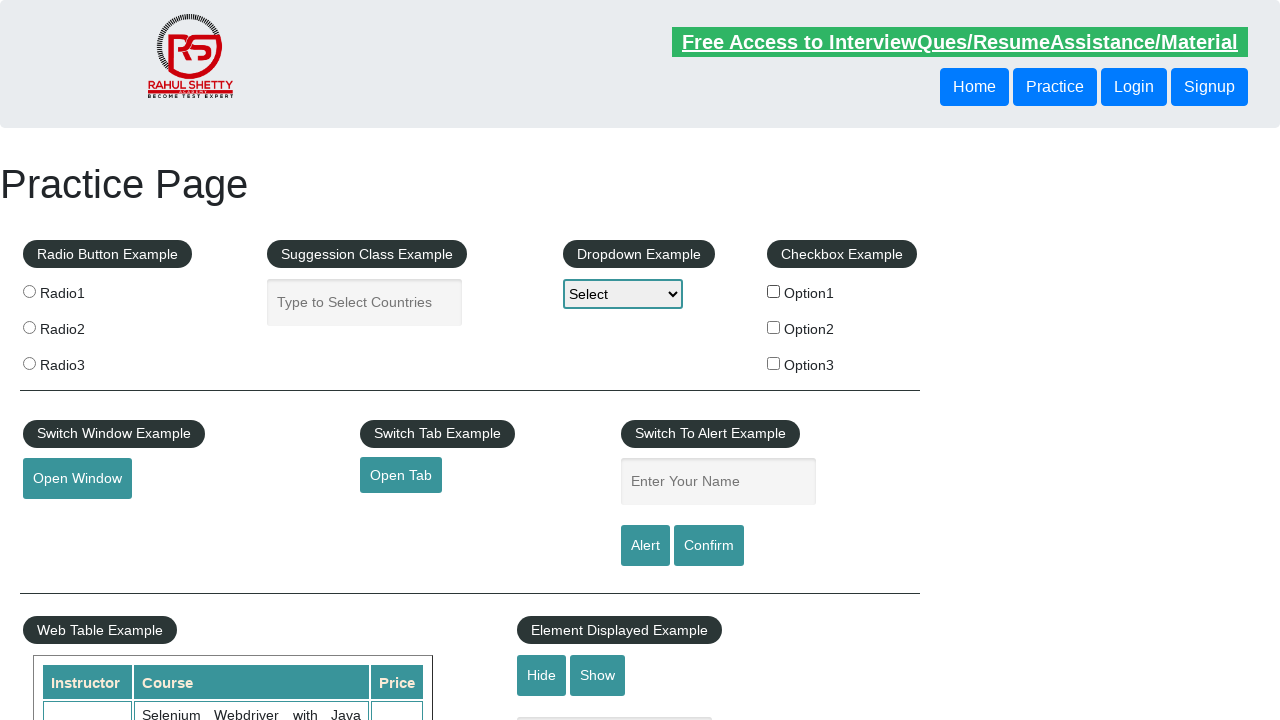

Verified that checkbox option 1 is now deselected
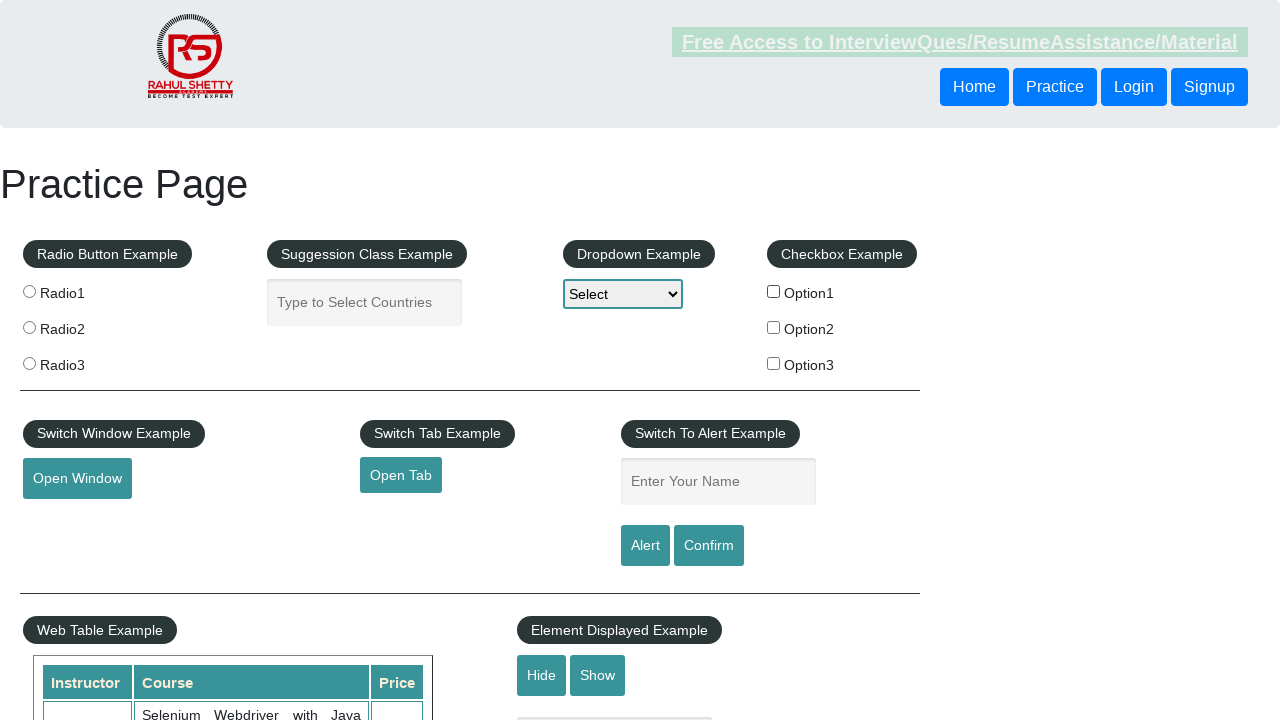

Counted total checkboxes on the page: 3
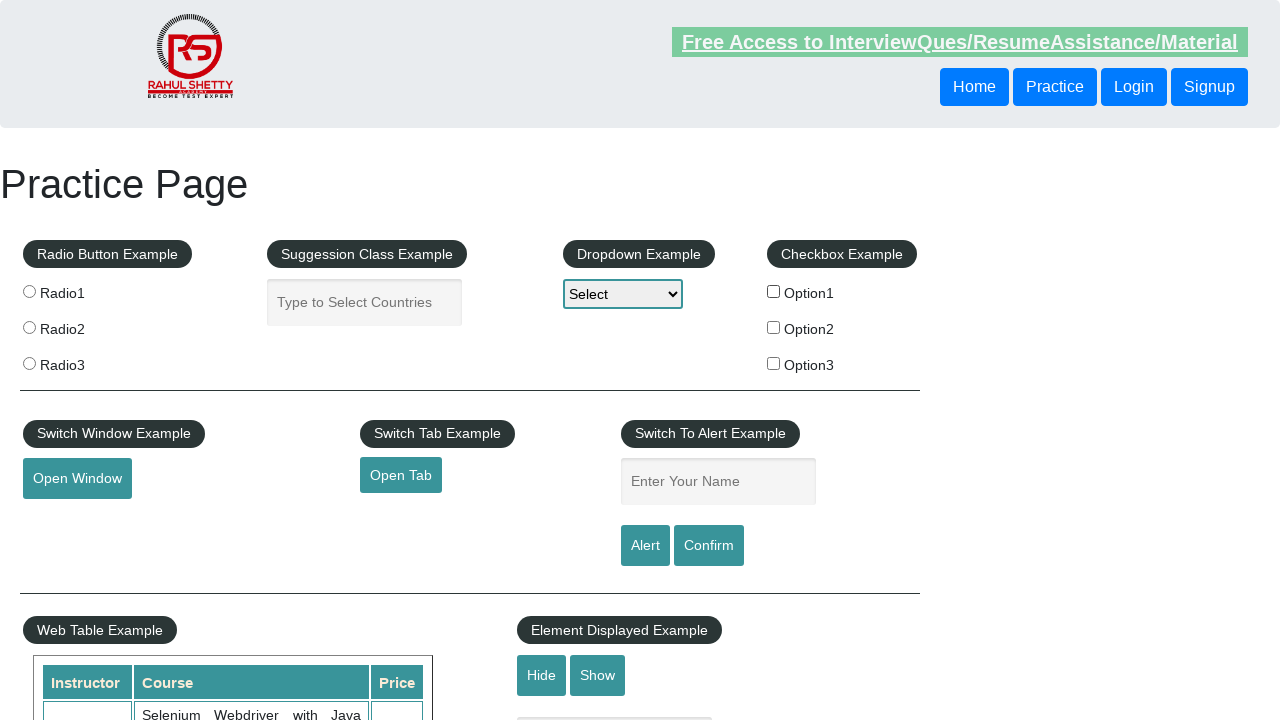

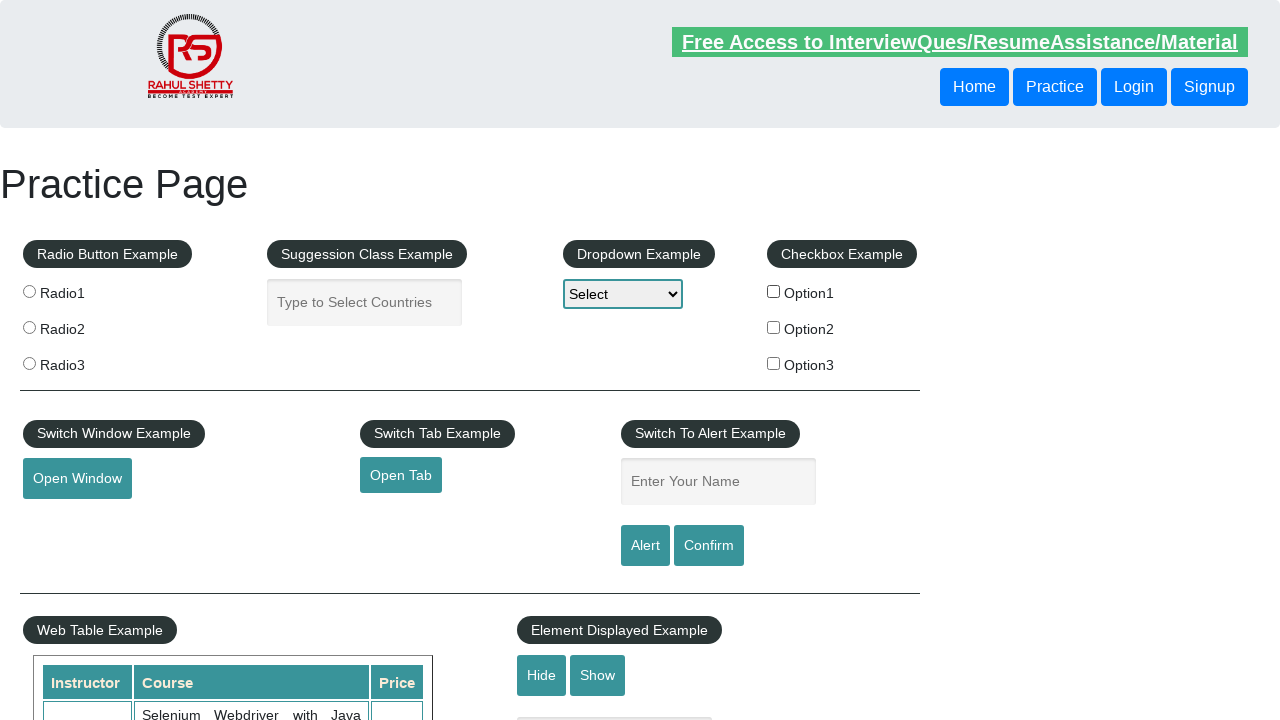